Tests sign-up form with incomplete email address

Starting URL: https://xaltsocnportal.web.app/signin

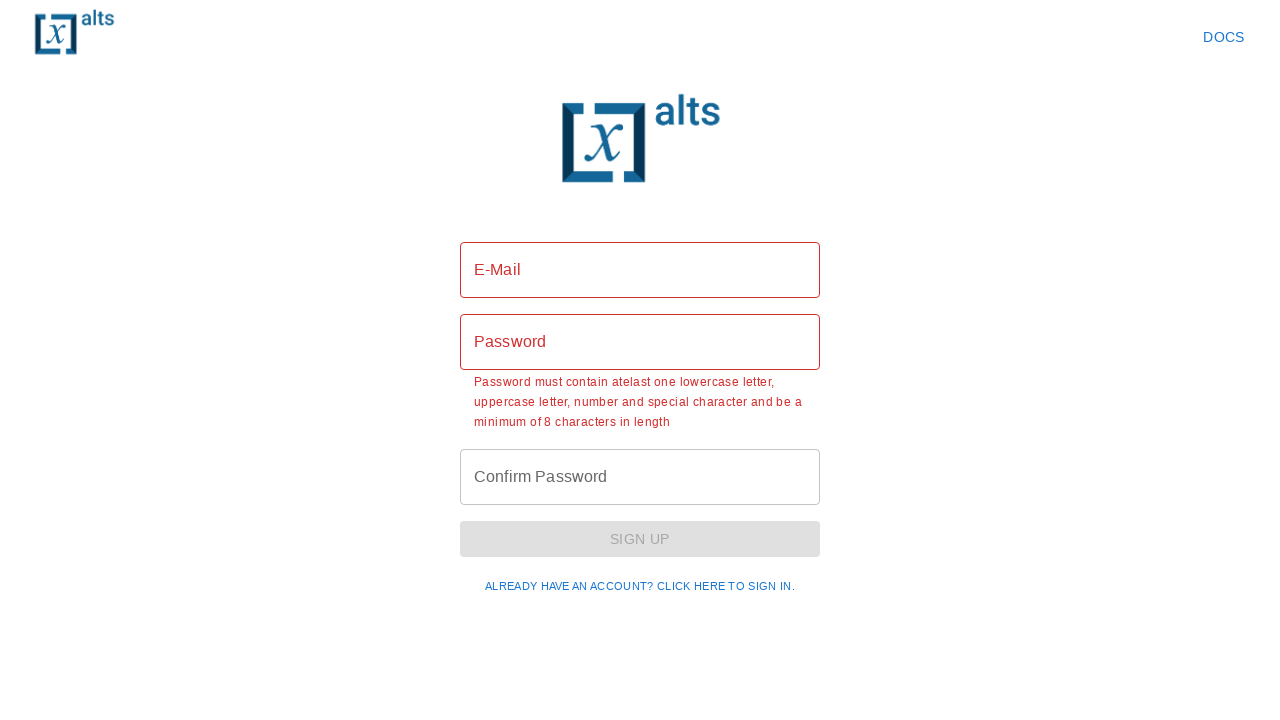

Located all input fields with class outlined-basic
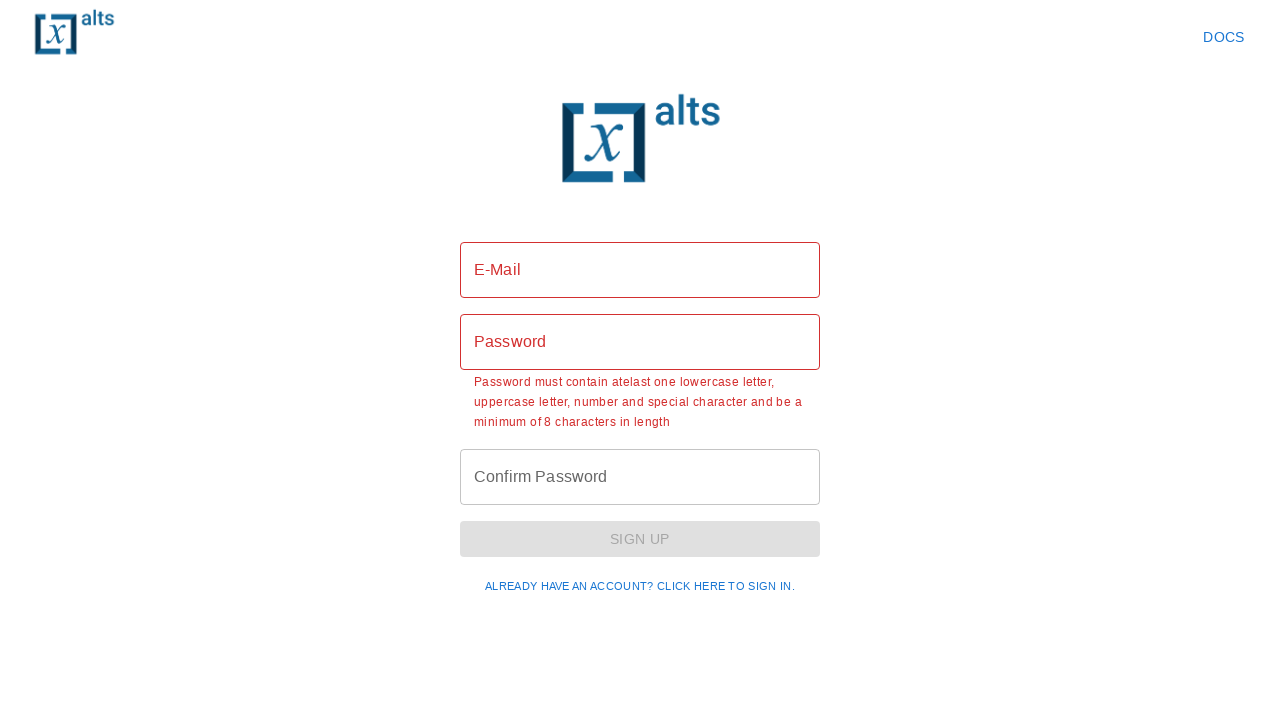

Filled first field (email) with incomplete address 'test123@gmail.c' on #outlined-basic >> nth=0
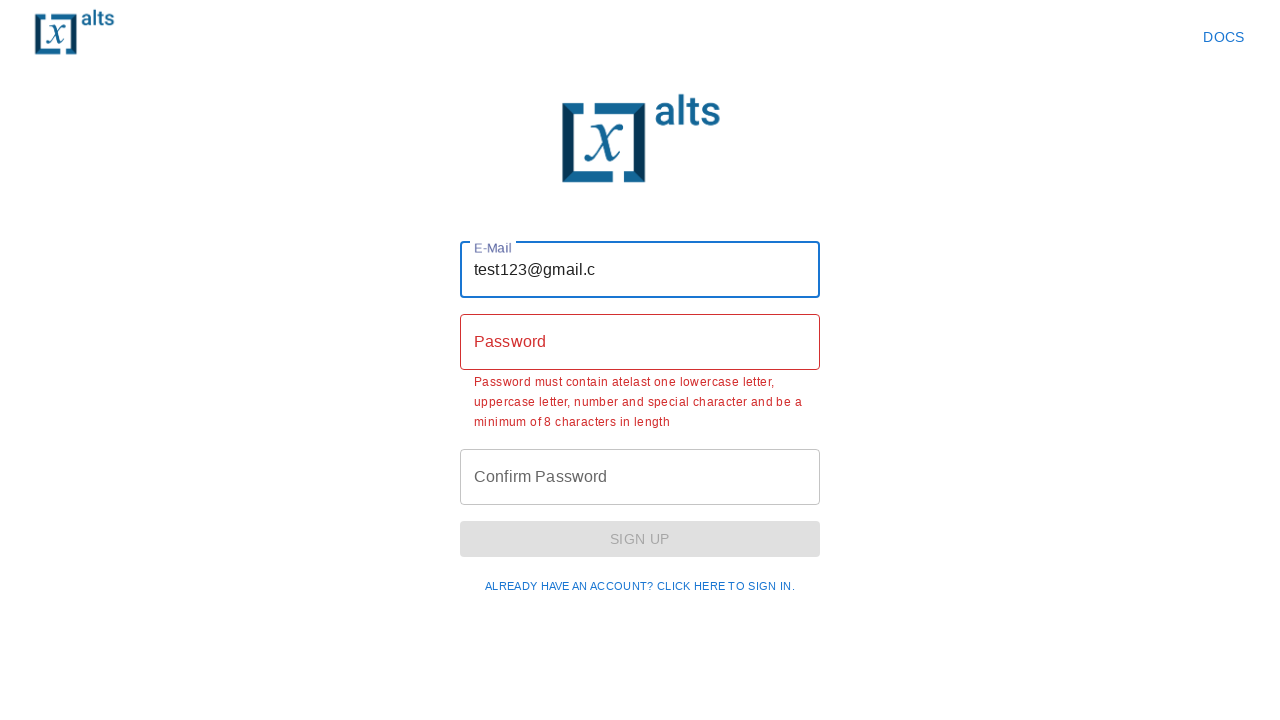

Filled second field (password) with 'Test1998@' on #outlined-basic >> nth=1
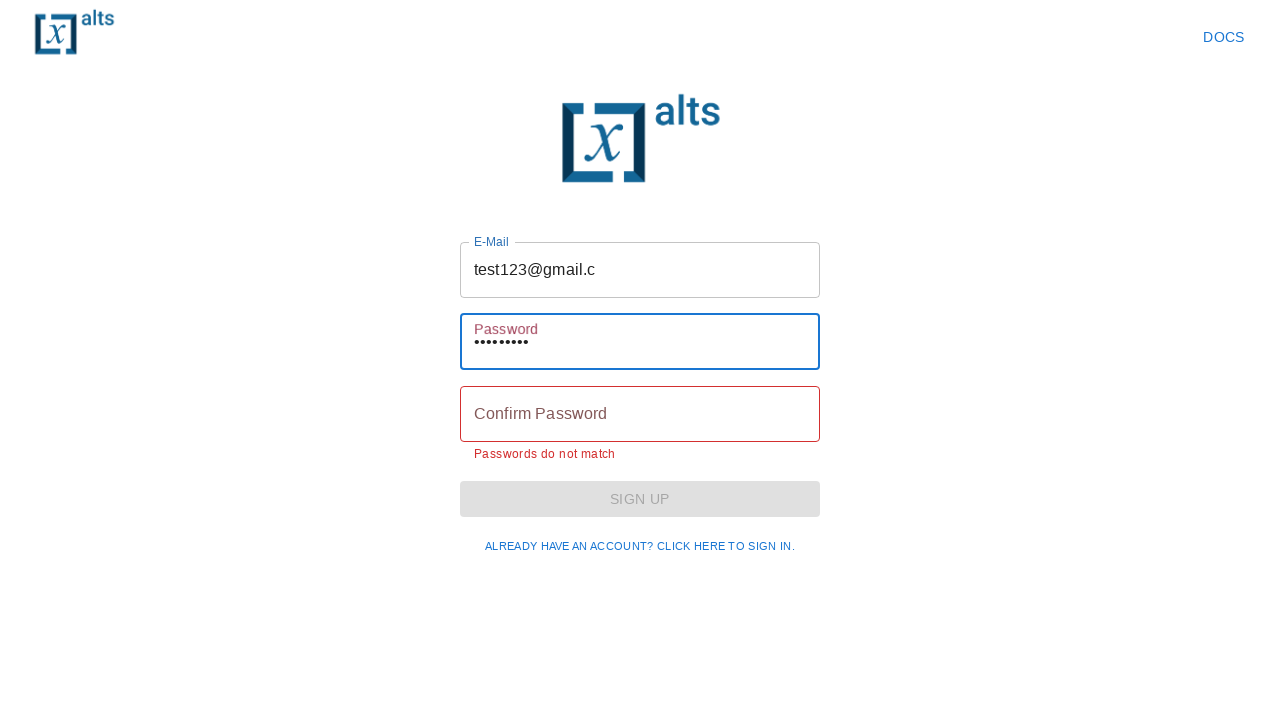

Filled third field (confirm password) with 'Test1998@' on #outlined-basic >> nth=2
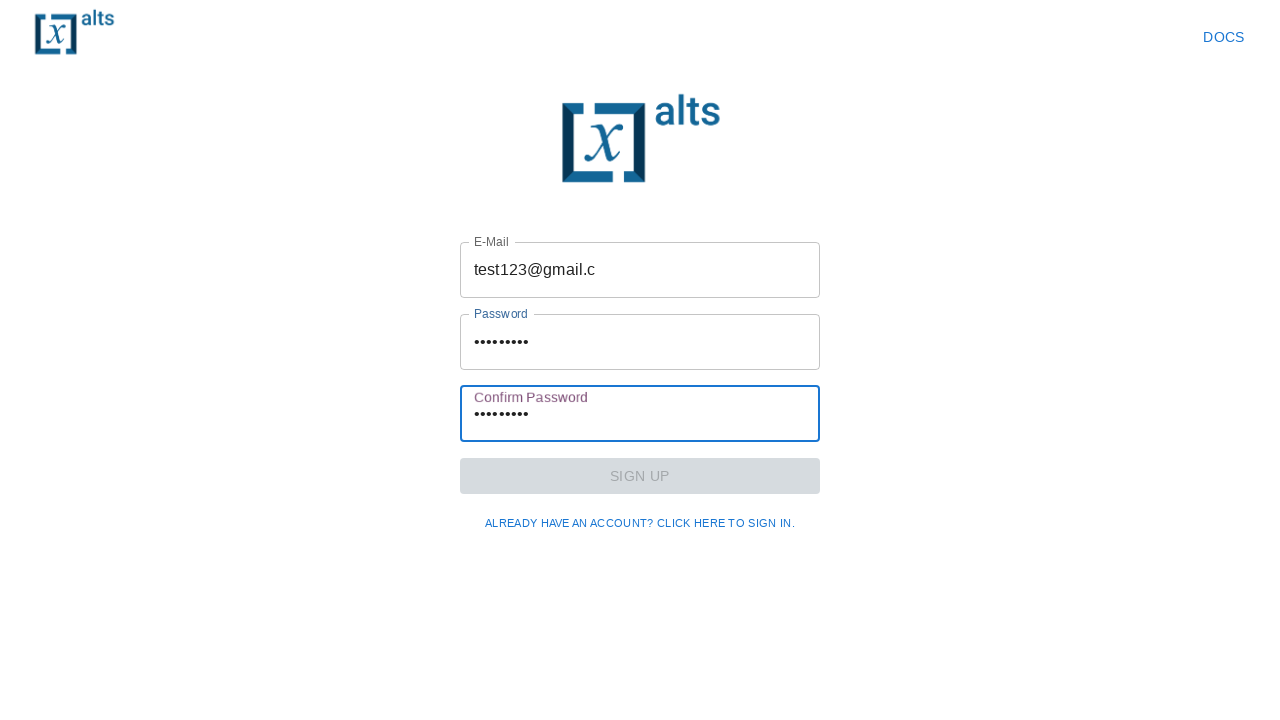

Set up dialog handler to accept alerts
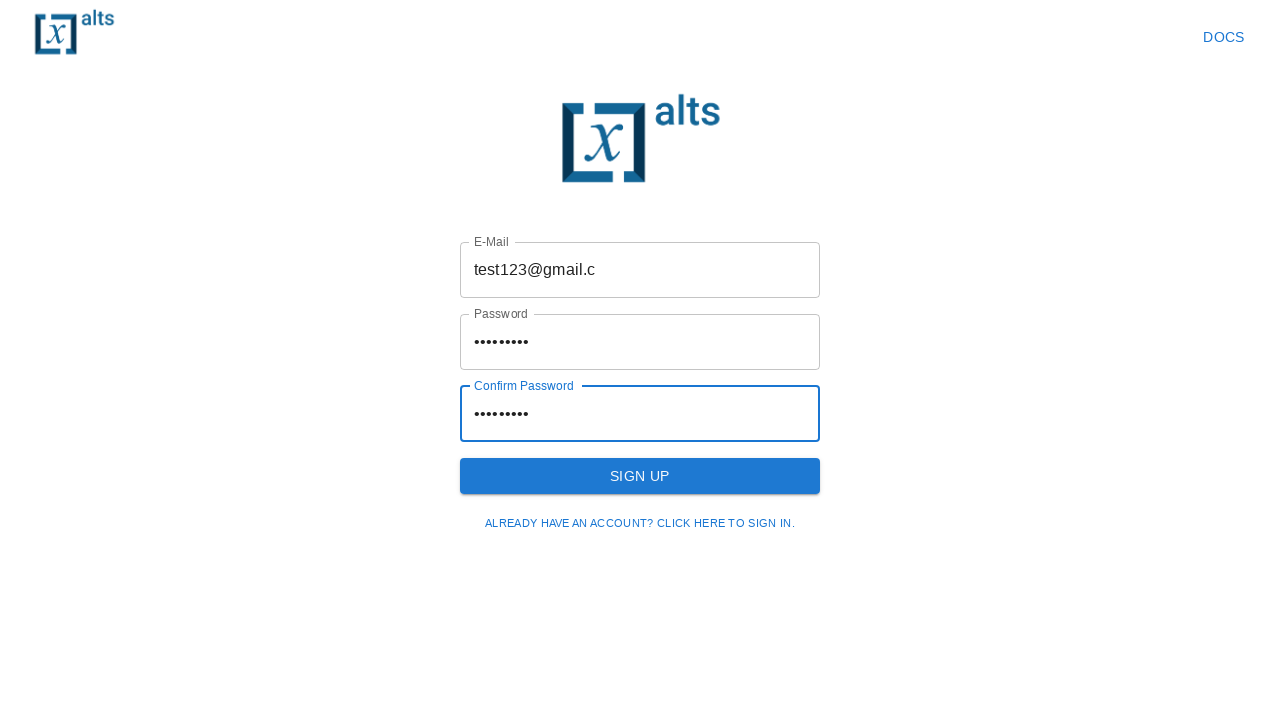

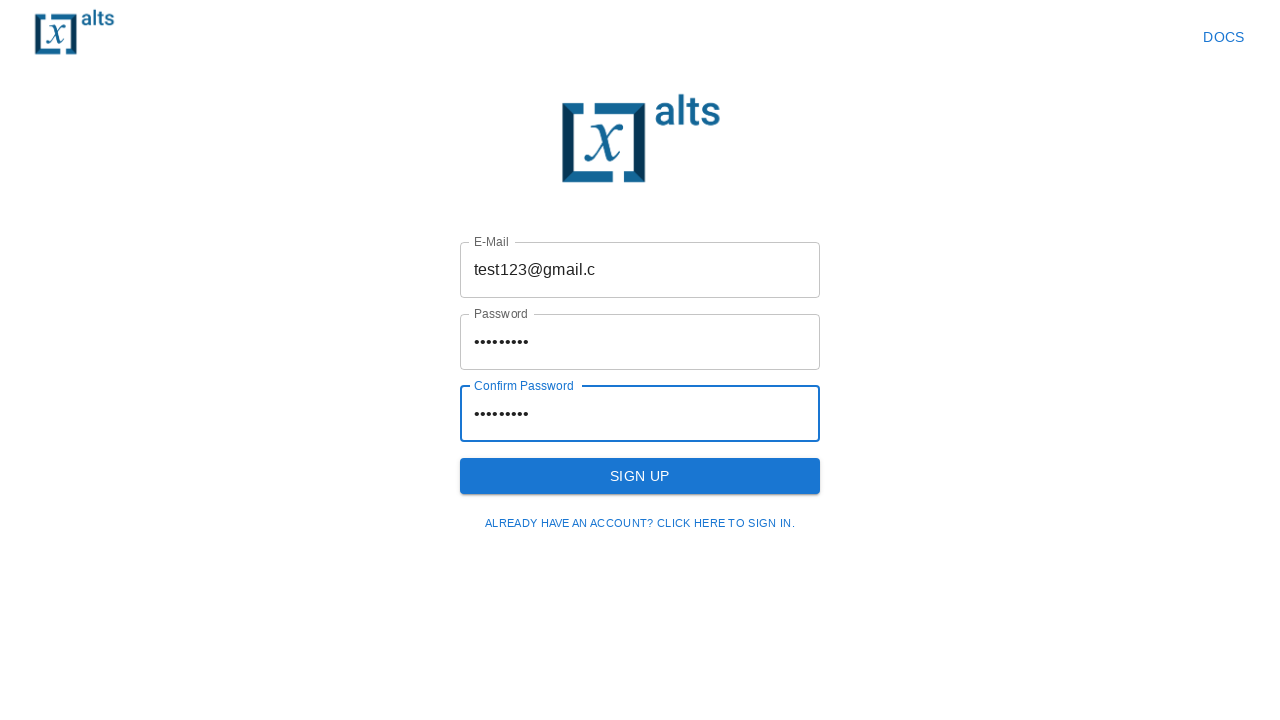